Navigates to the doramy.club website and minimizes the browser window

Starting URL: https://doramy.club/

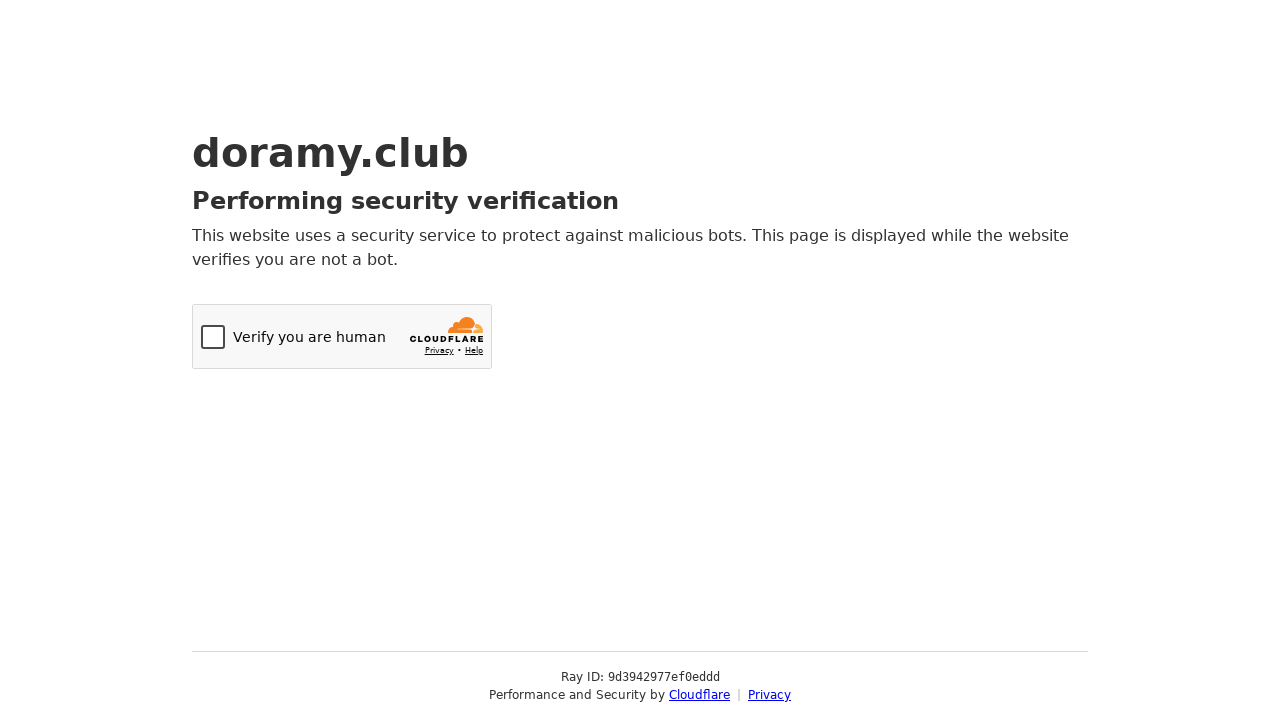

Navigated to doramy.club website
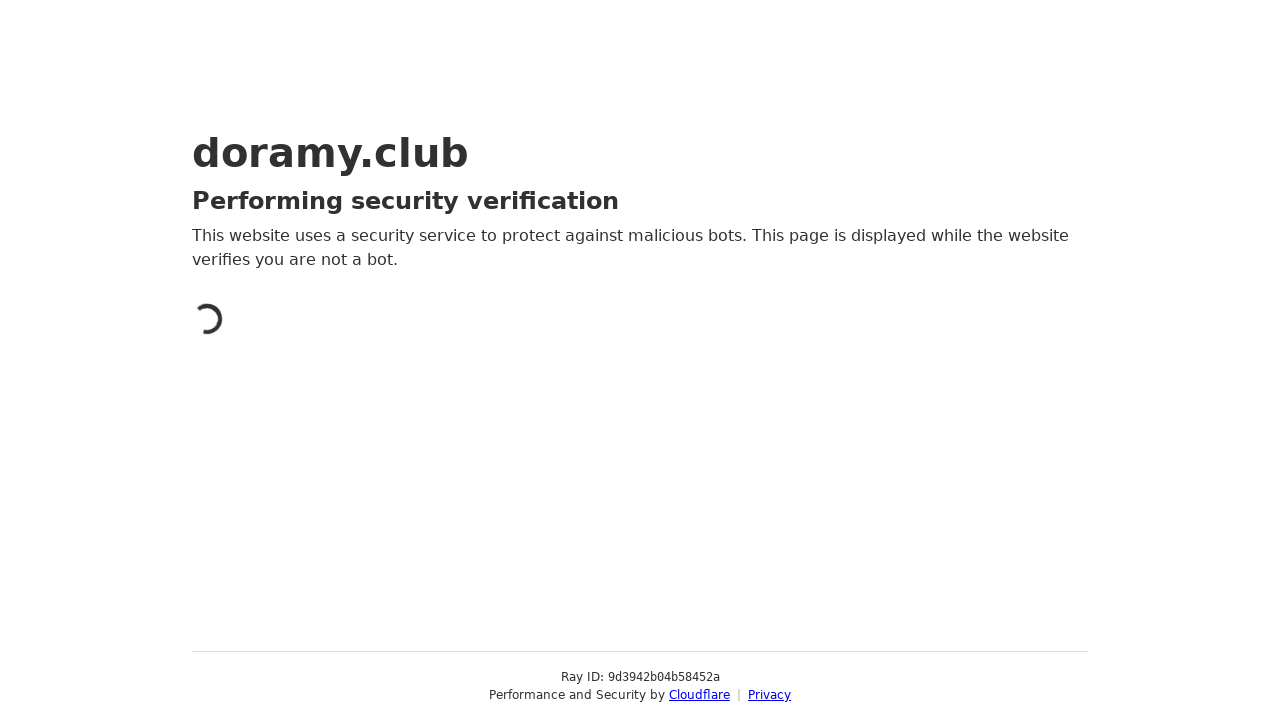

Minimized browser window by setting viewport size to 800x600
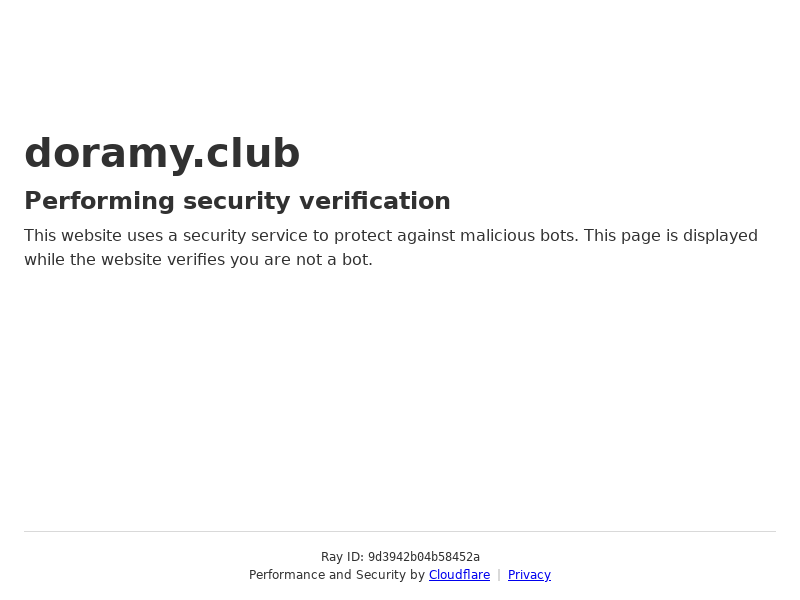

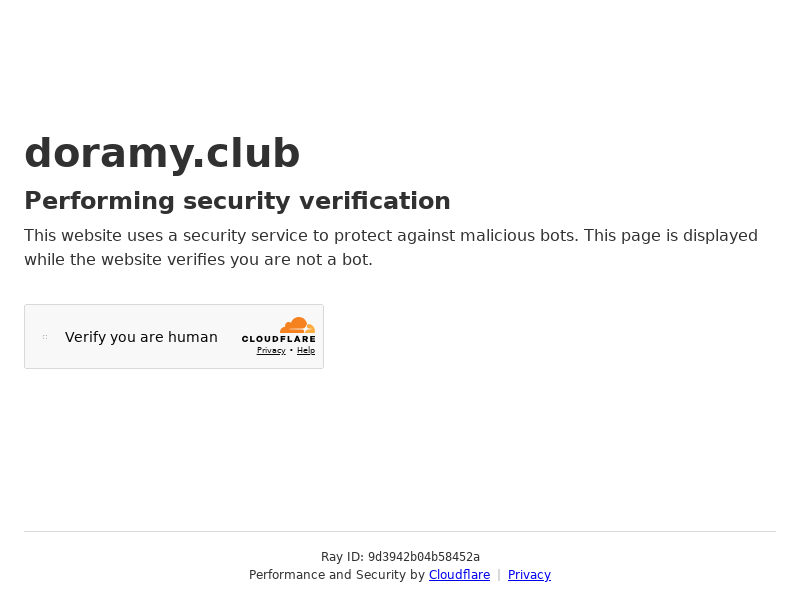